Verifies that the DuckDuckGo homepage contains expected content in the page source

Starting URL: https://duckduckgo.com/

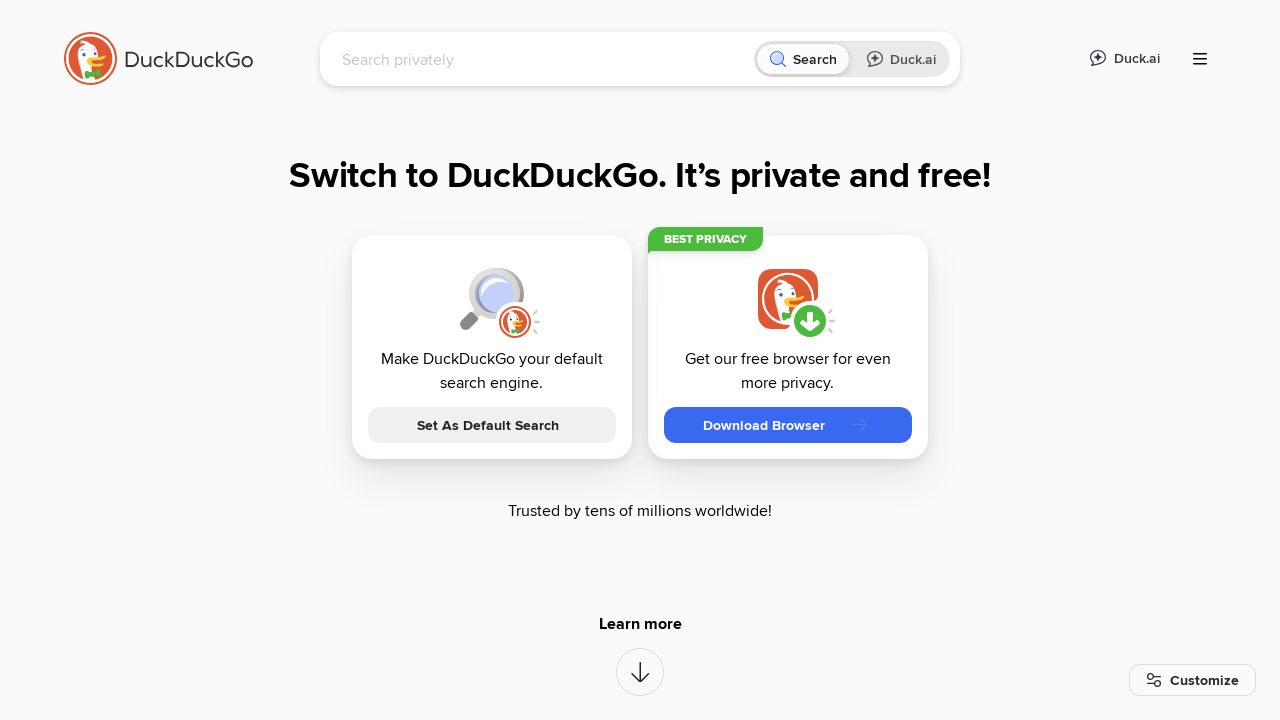

Waited for page to reach domcontentloaded state
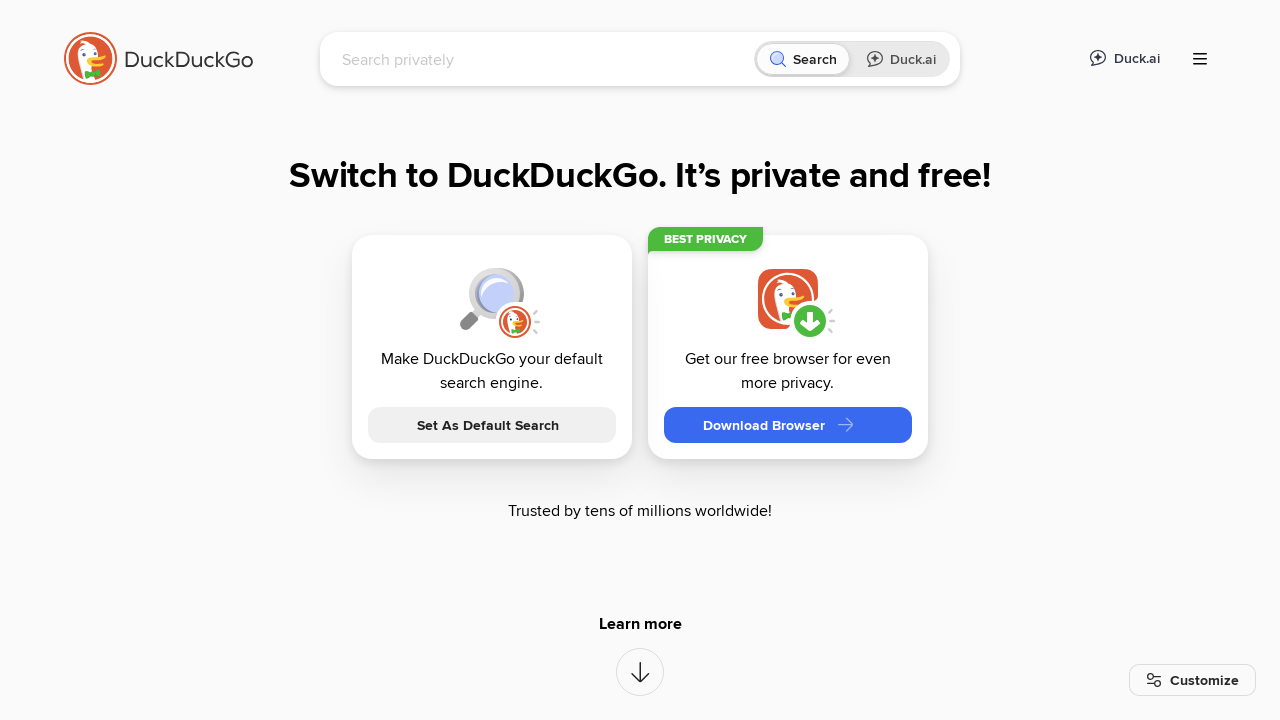

Verified that 'DuckDuckGo' text is present in page source
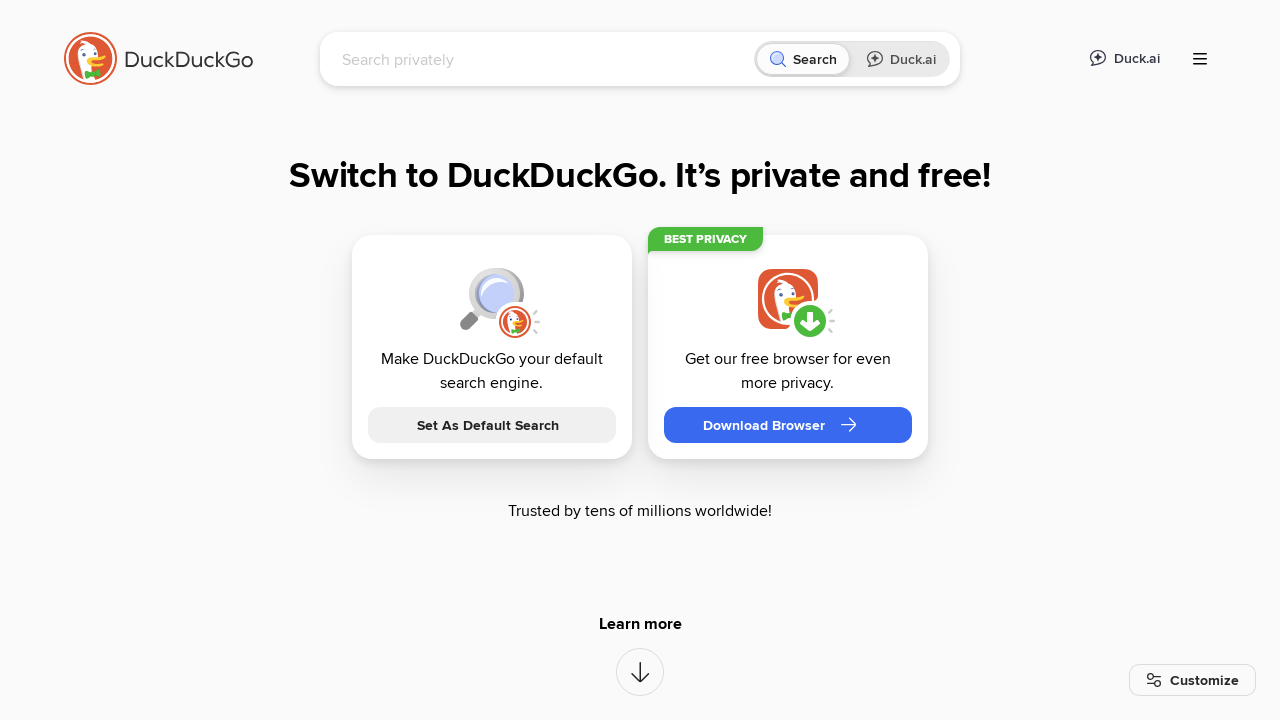

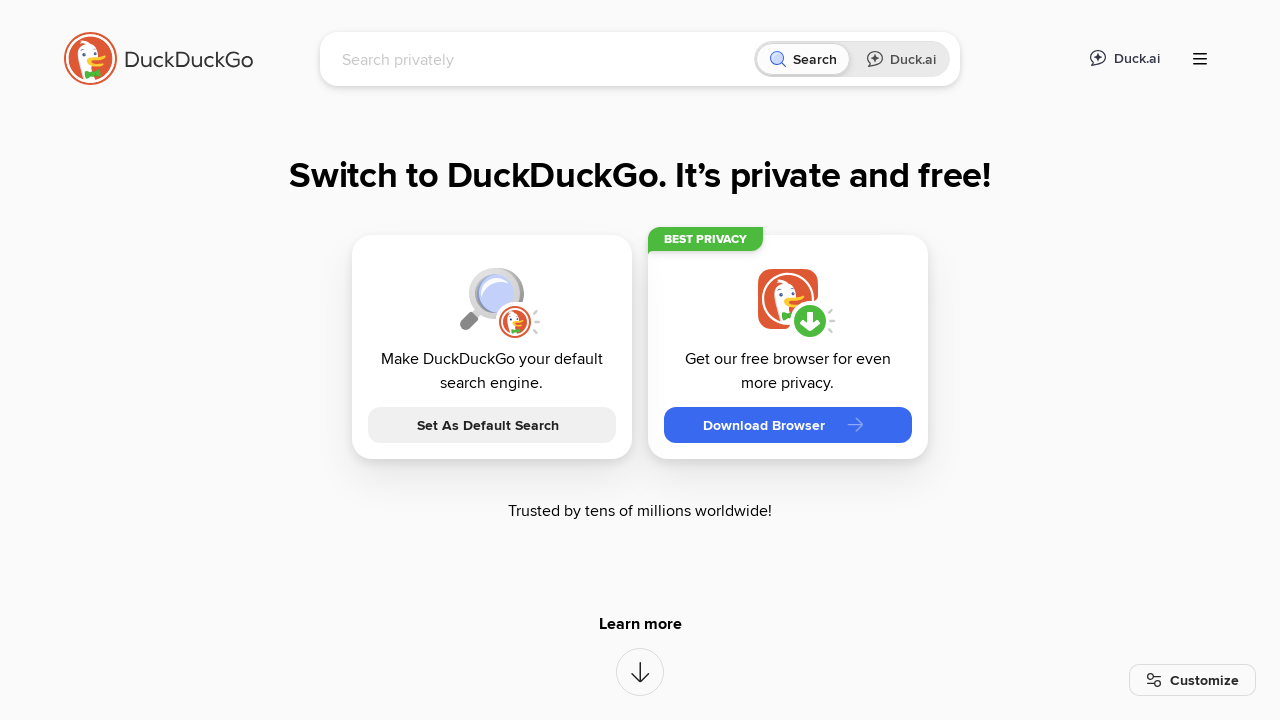